Tests dynamic element visibility and clickability on a blog page by waiting for elements to disappear, appear, and become clickable

Starting URL: https://omayo.blogspot.com/

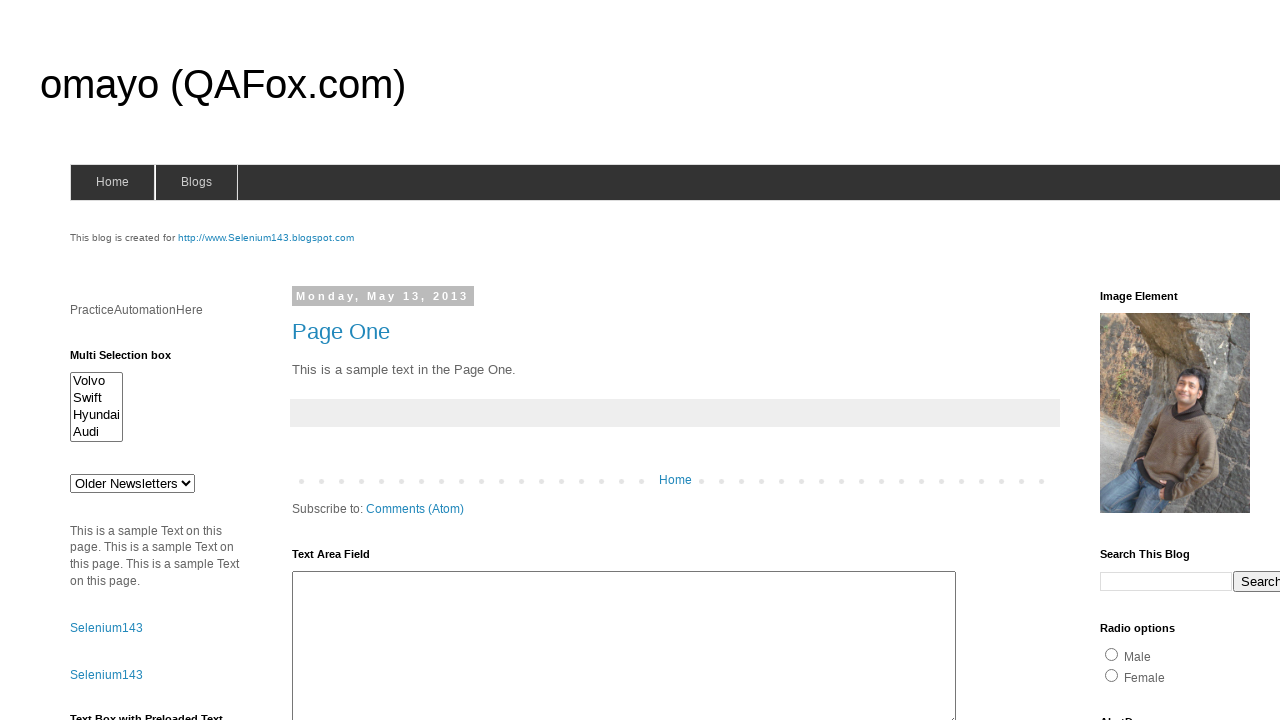

Waited for delete success message to disappear
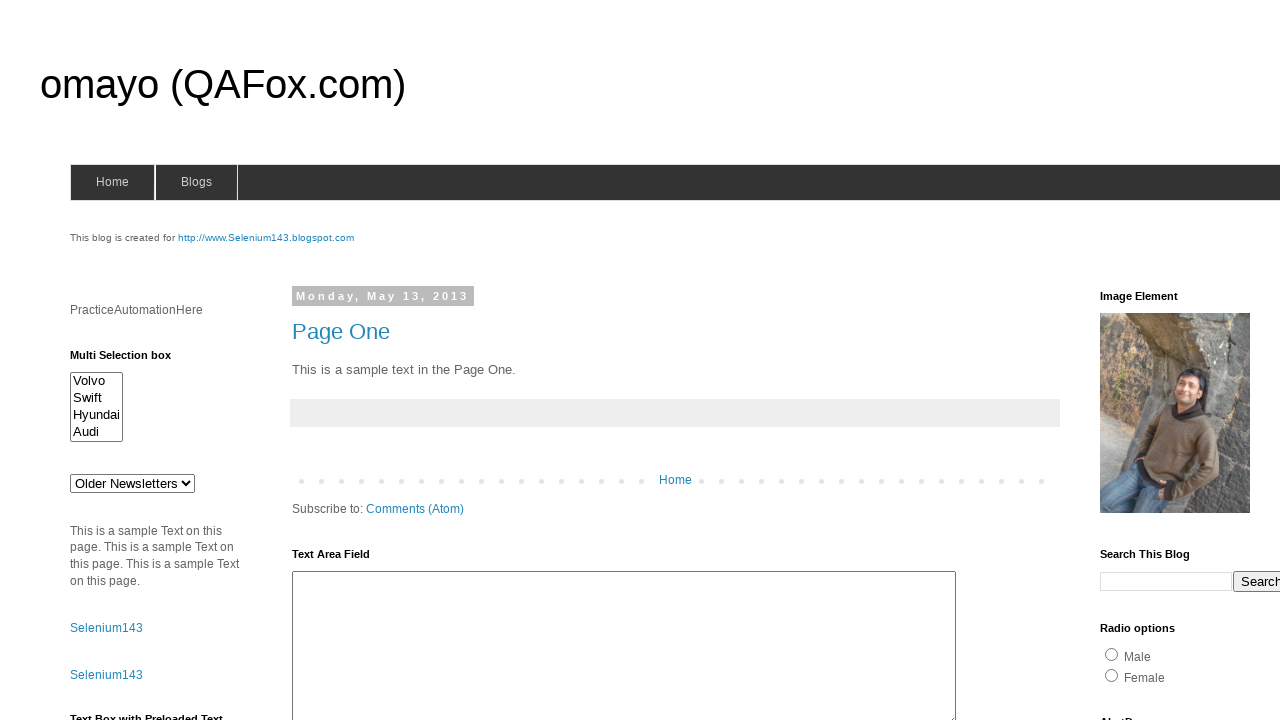

Waited for delayed text to appear
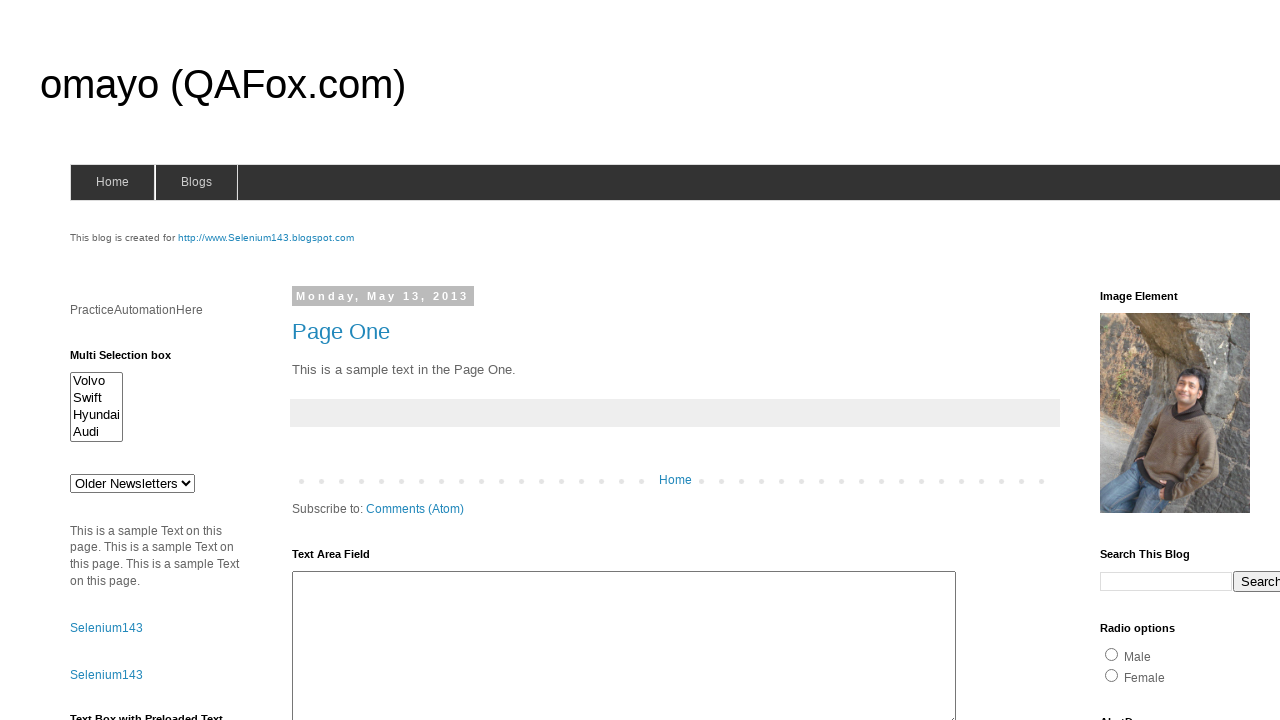

Waited for timer button to become visible and clickable
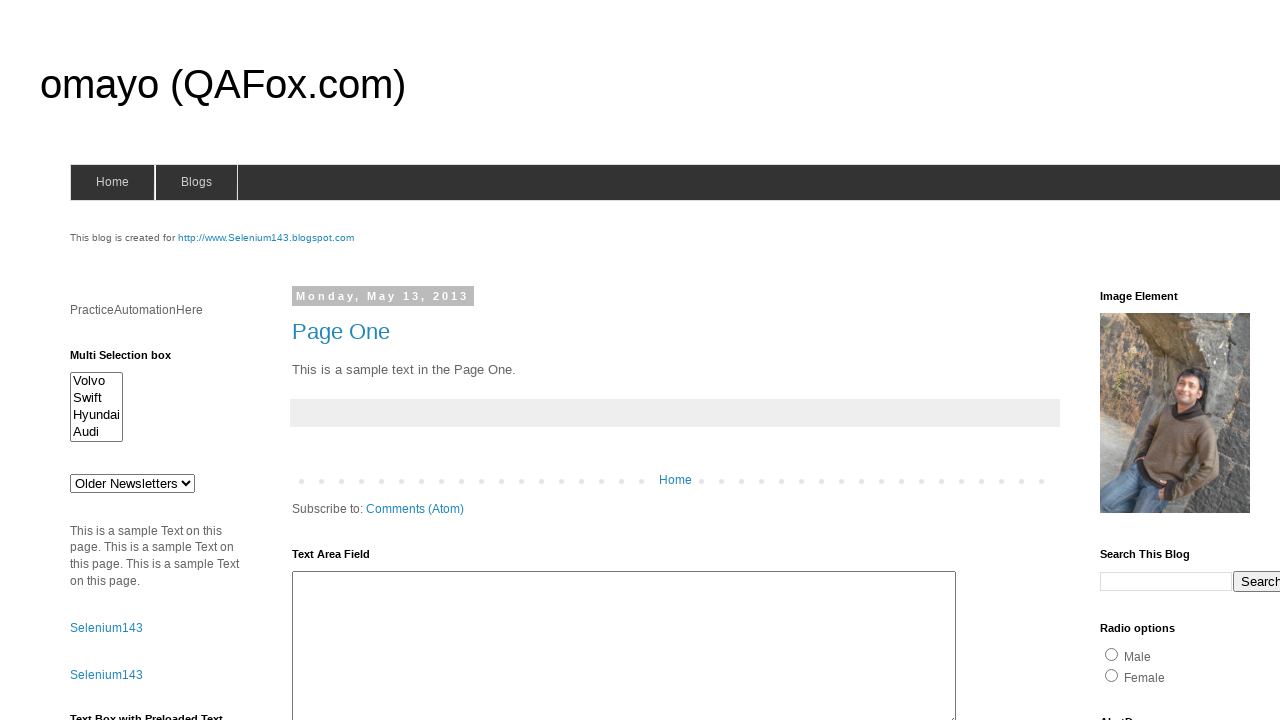

Clicked 'Try it' button at (93, 361) on xpath=//button[text()='Try it']
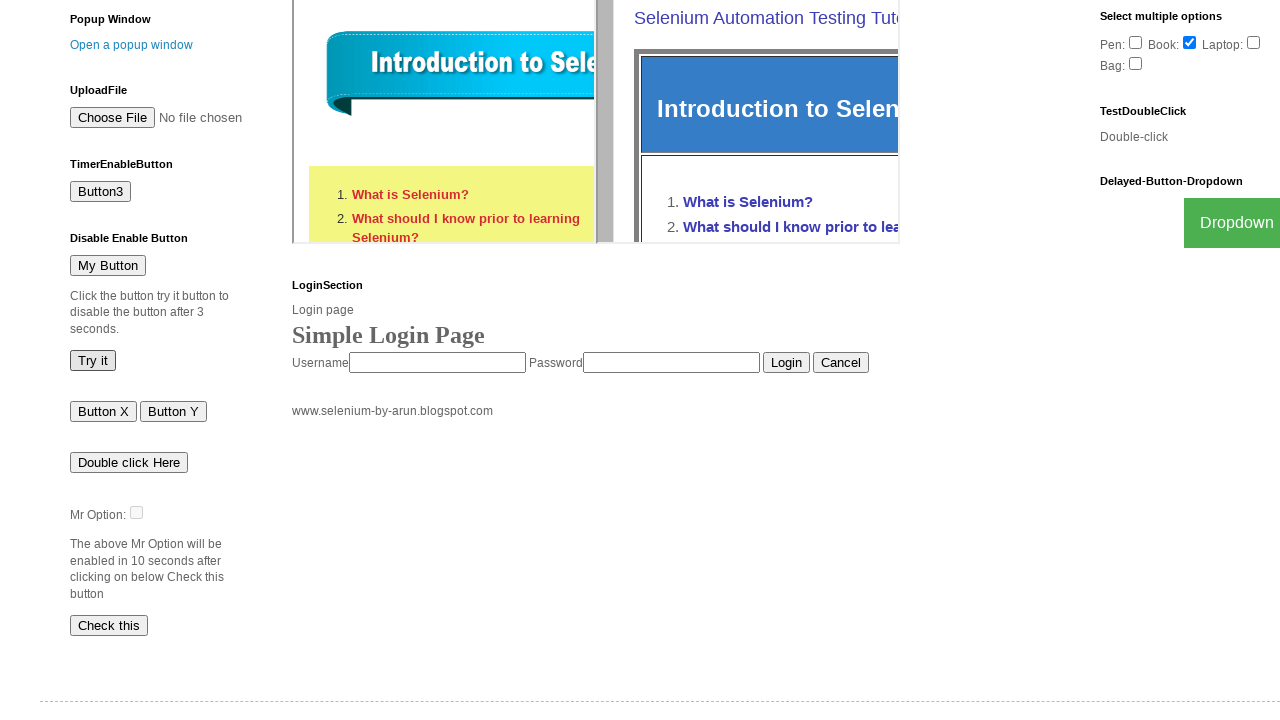

Waited for 'My Button' to become visible and clickable
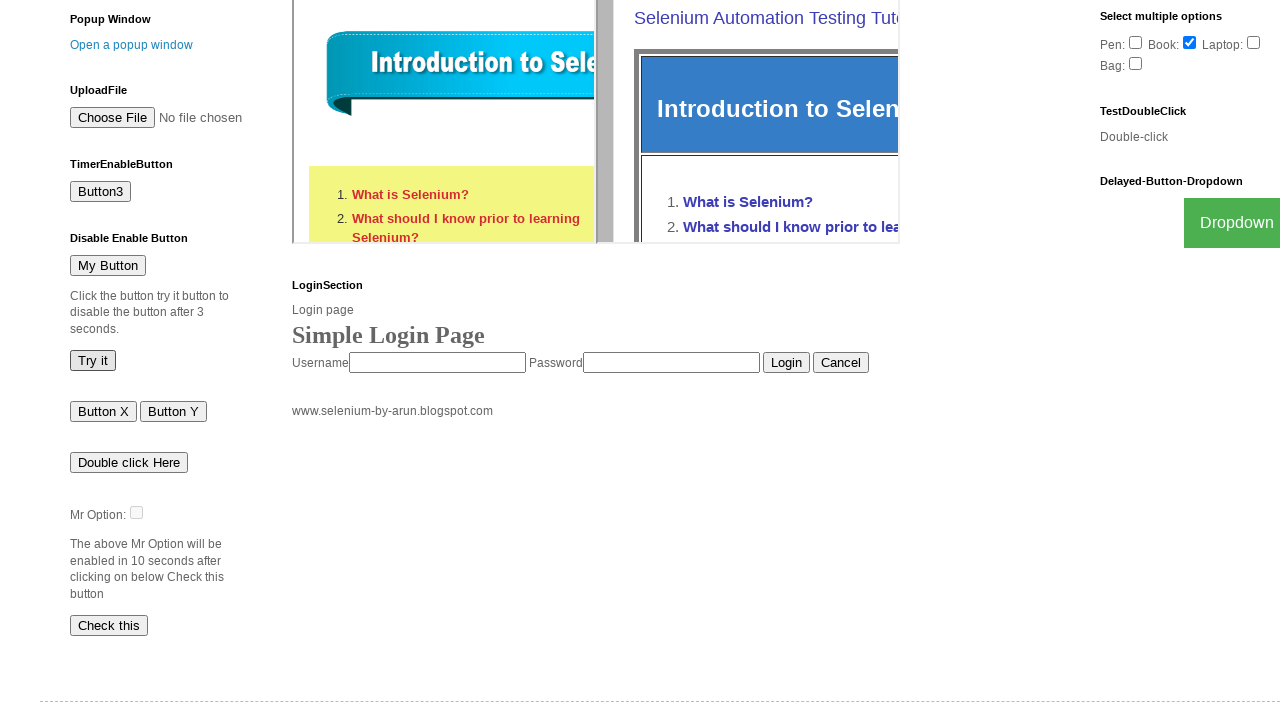

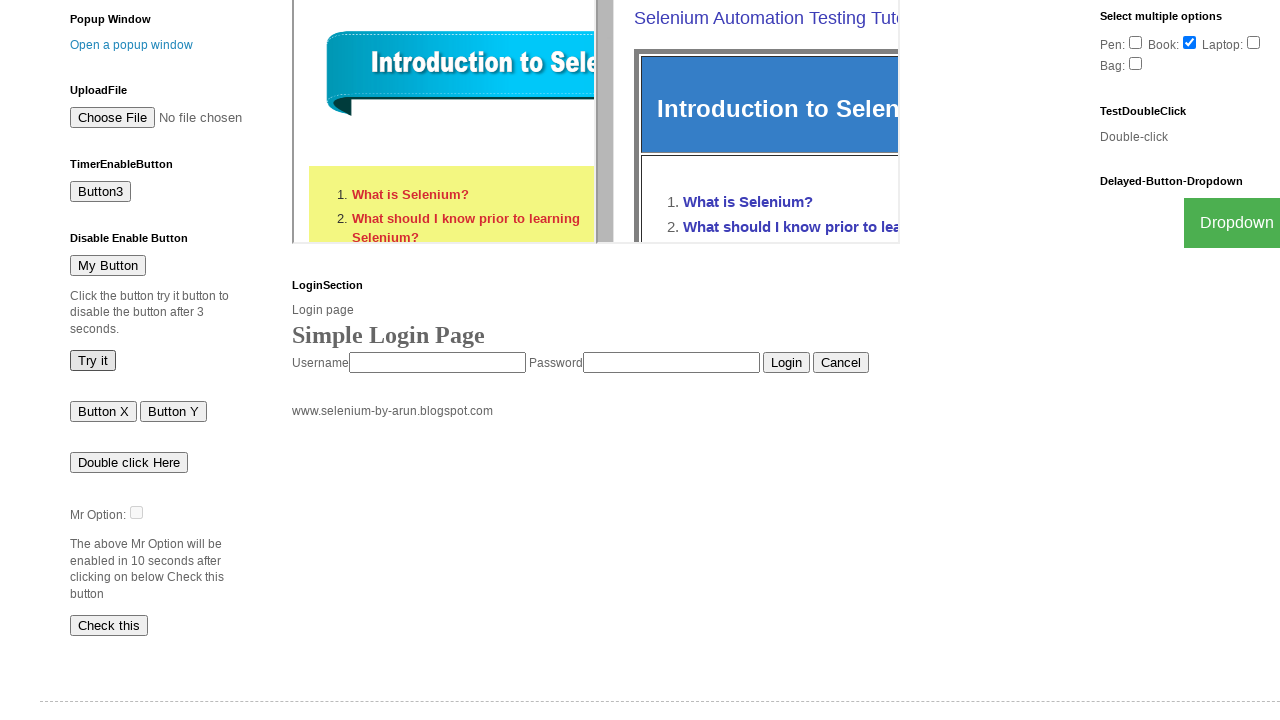